Tests browser window handling by clicking buttons that open new tabs and windows, then closes all child windows while keeping the parent window

Starting URL: https://demoqa.com/browser-windows

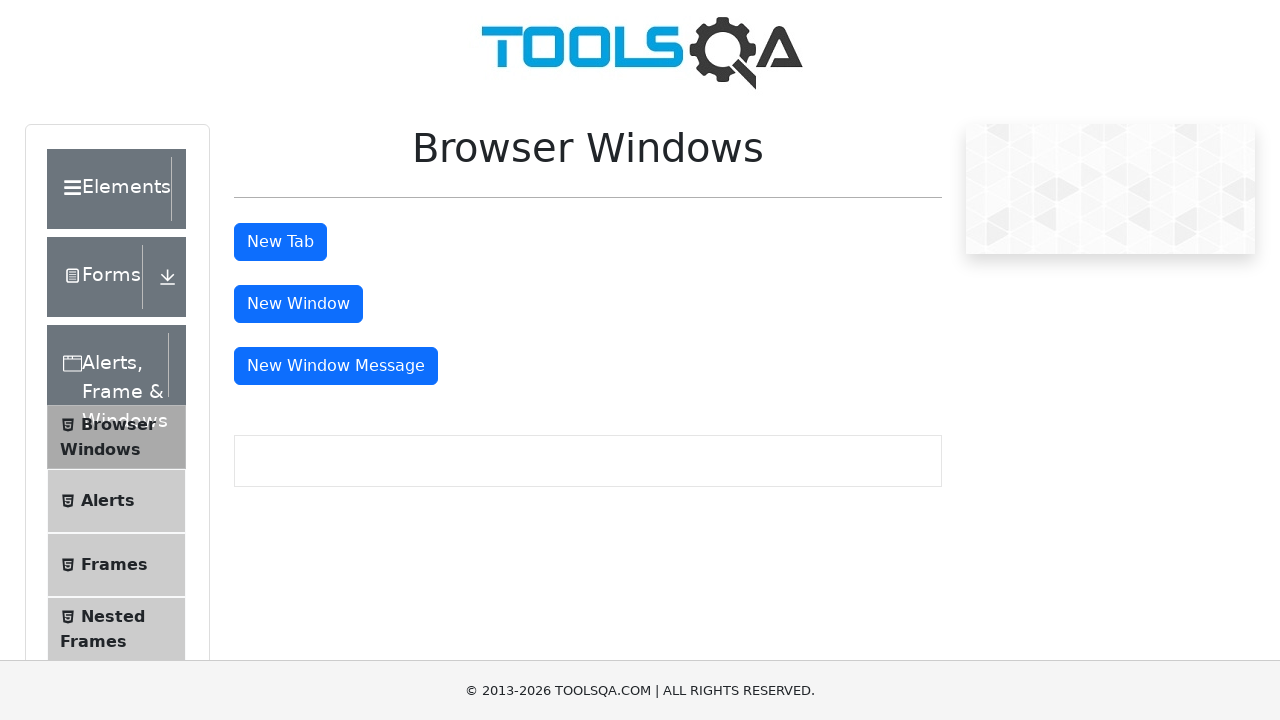

Clicked 'New Tab' button to open new tab at (280, 242) on button#tabButton
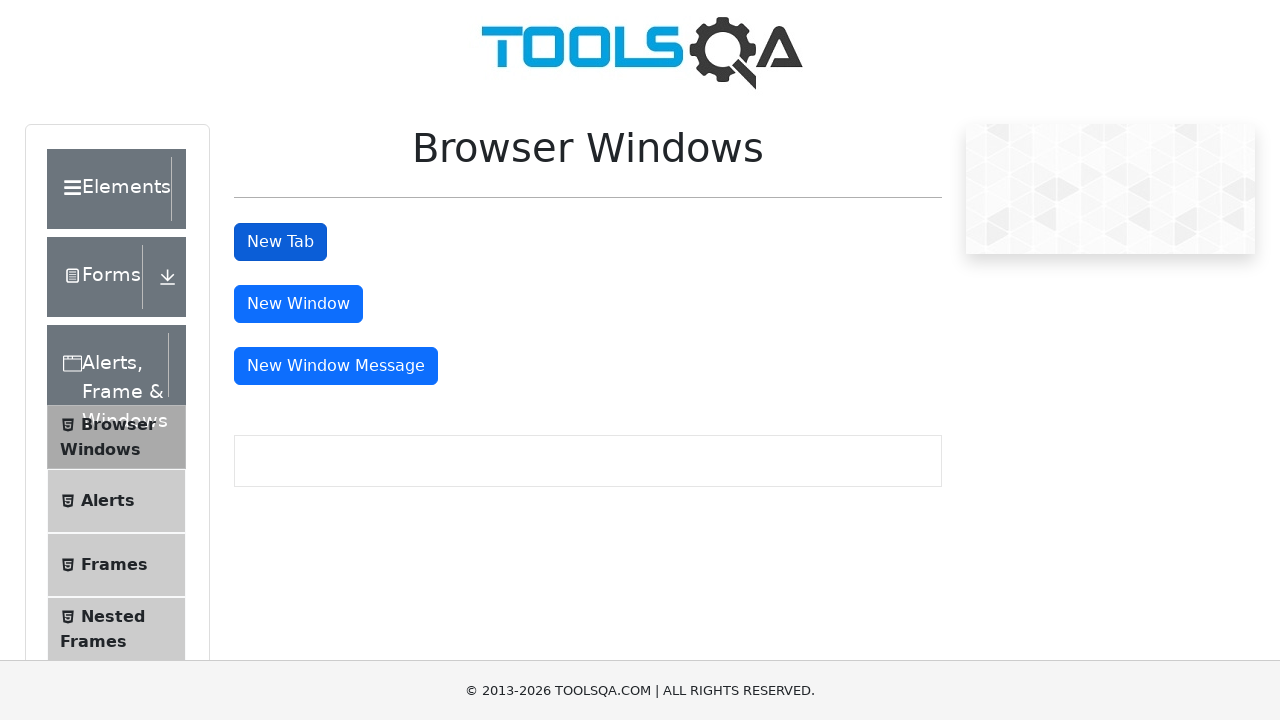

Closed the new tab
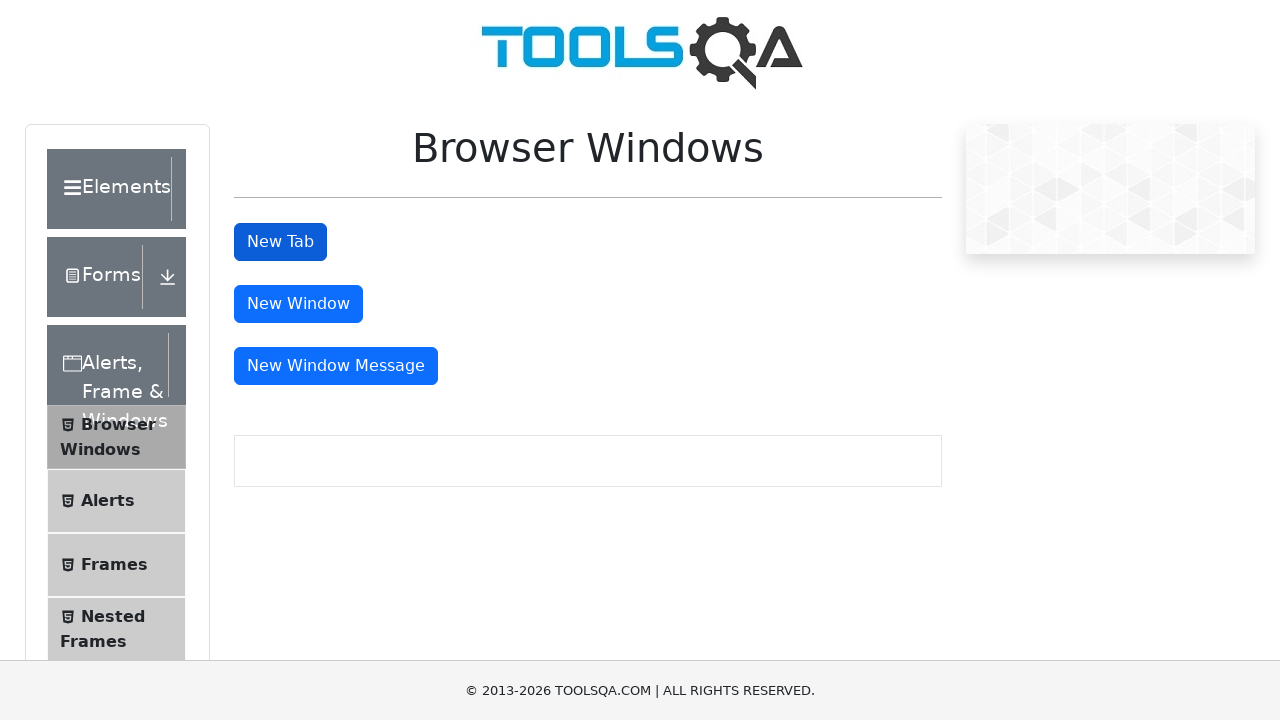

Clicked 'New Window' button to open new window at (298, 304) on button#windowButton
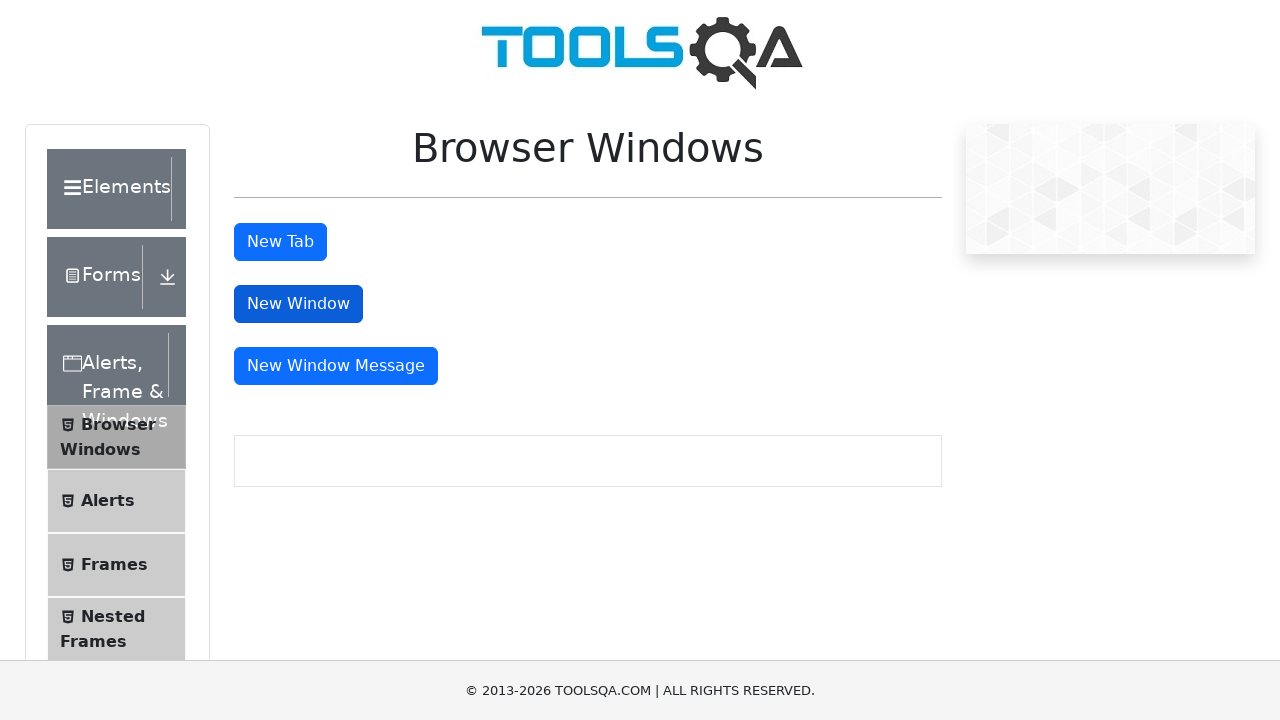

Closed the new window
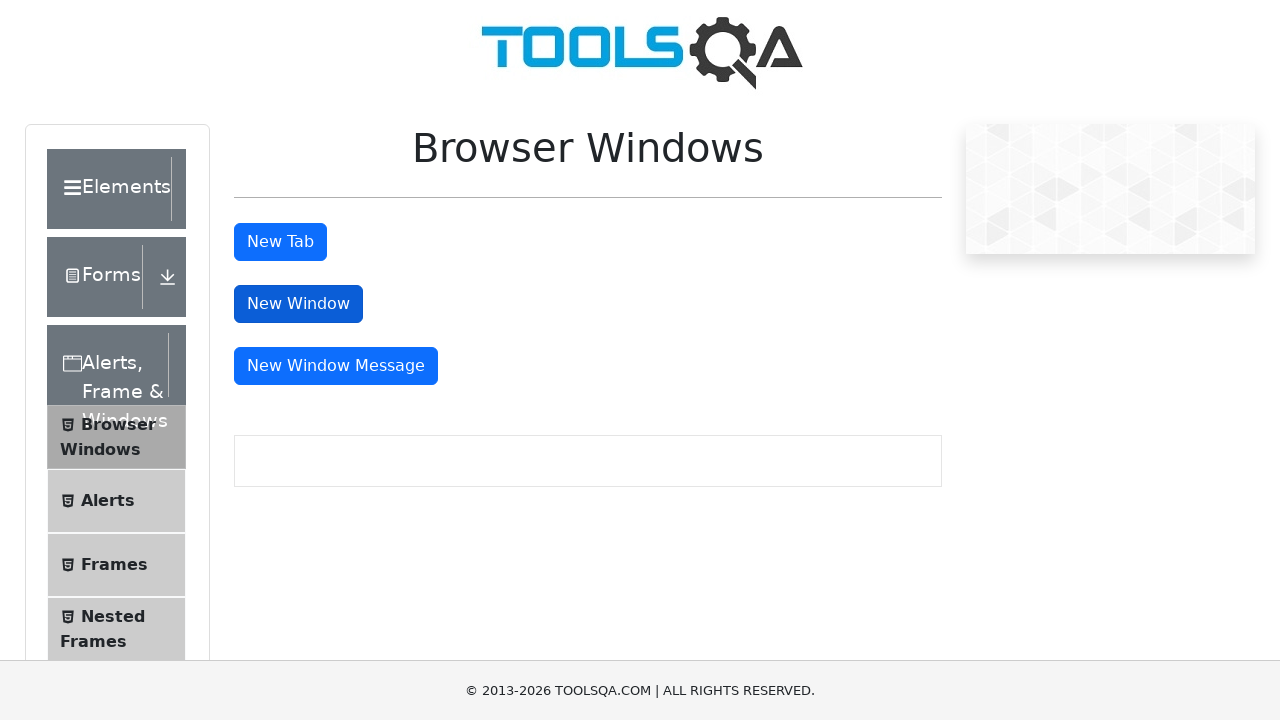

Clicked 'New Window Message' button to open message window at (336, 366) on button#messageWindowButton
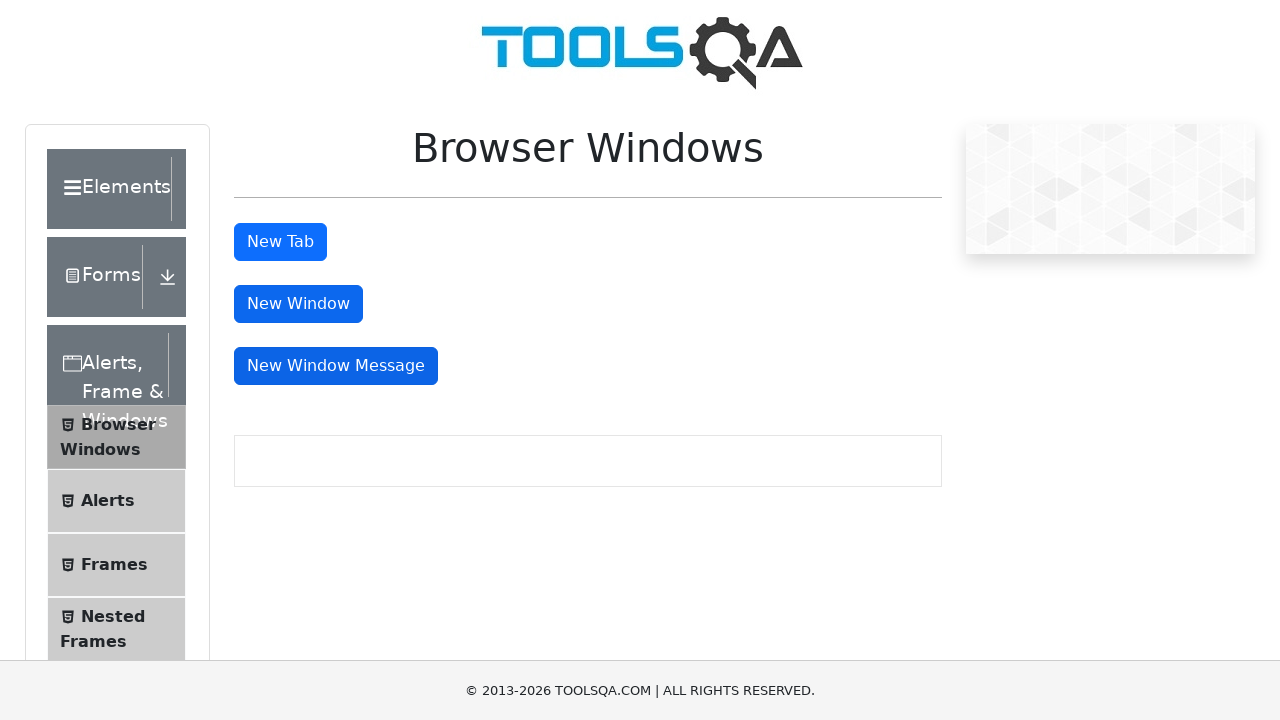

Closed the message window
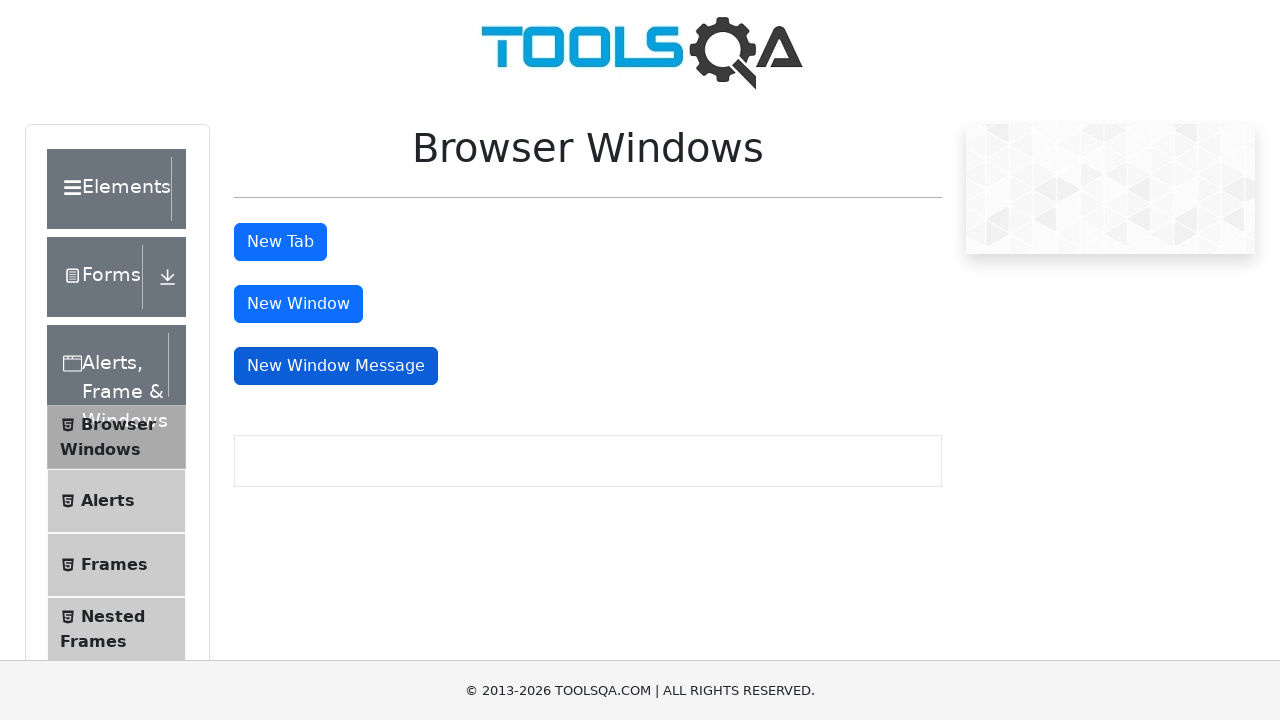

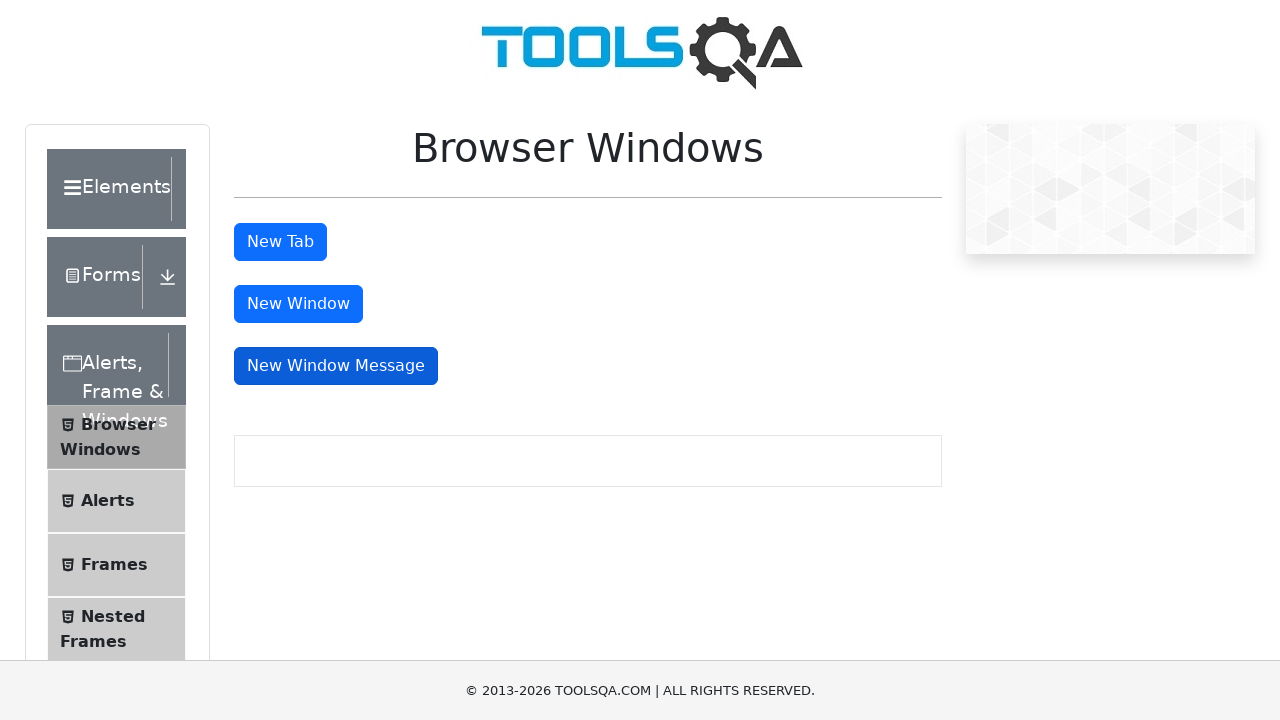